Tests pressing the TAB key using keyboard action without targeting a specific element, and verifies that the page correctly displays "You entered: TAB"

Starting URL: http://the-internet.herokuapp.com/key_presses

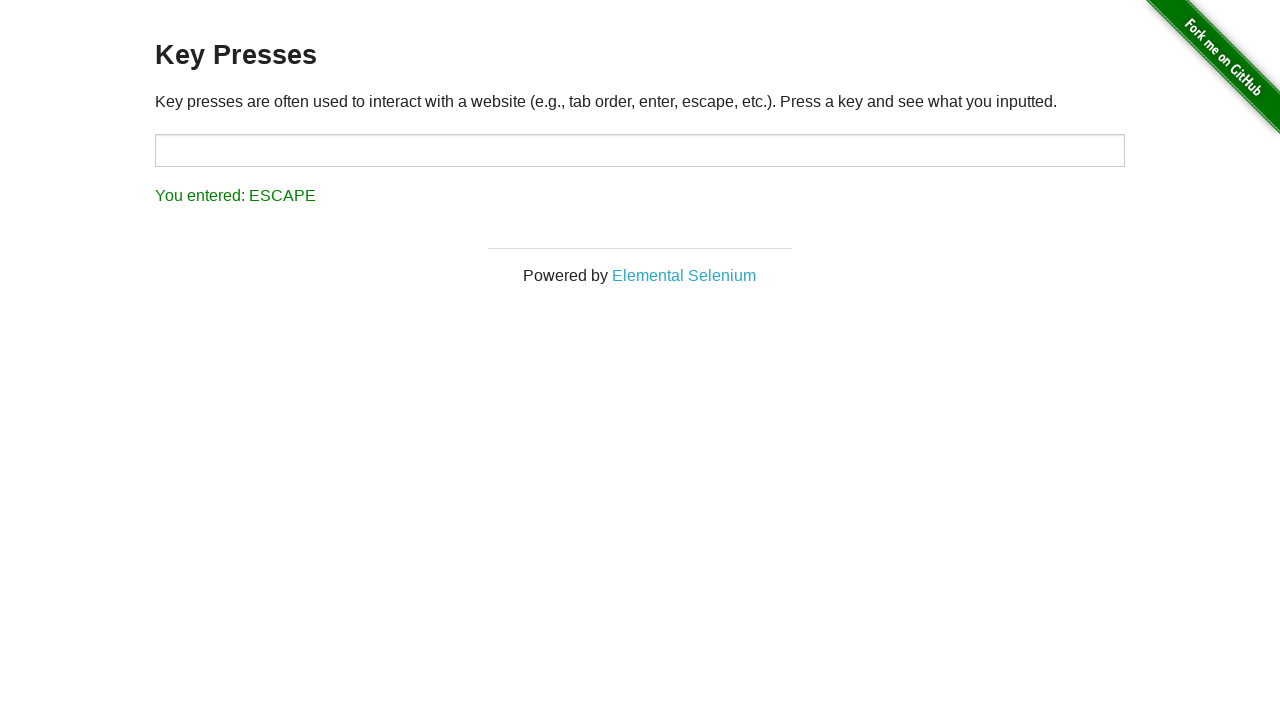

Pressed TAB key using keyboard action
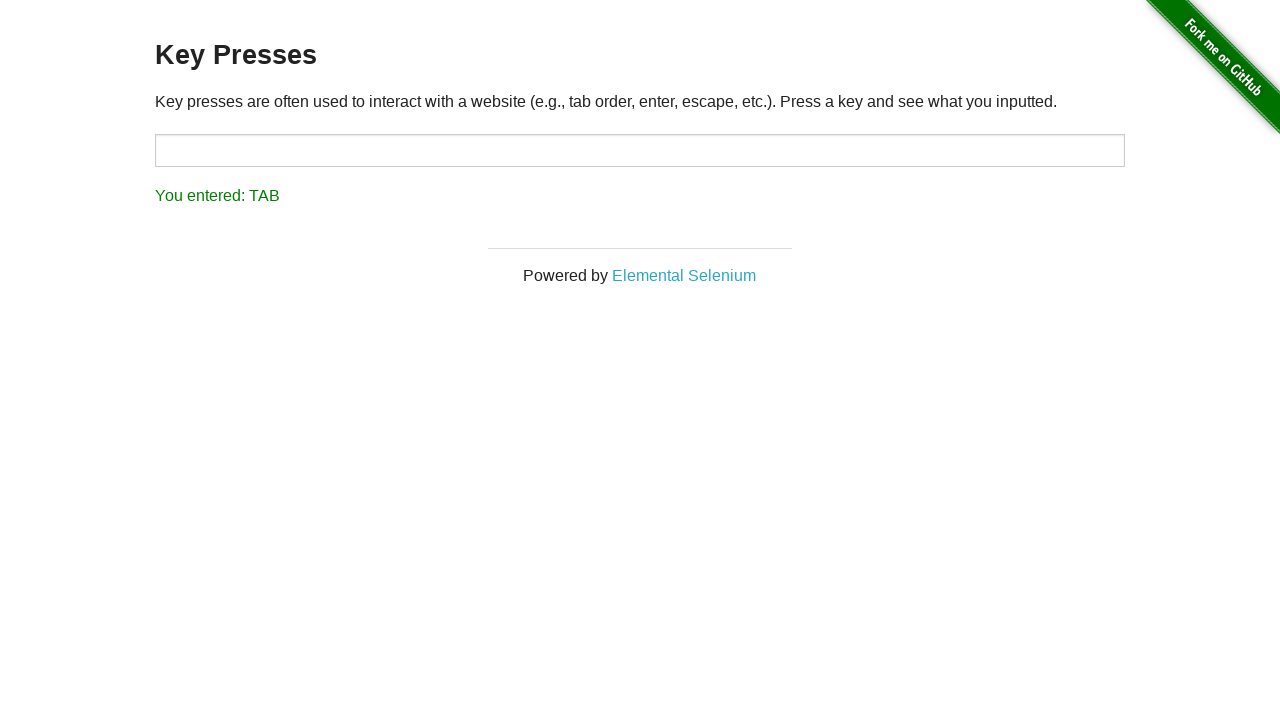

Result element loaded after TAB key press
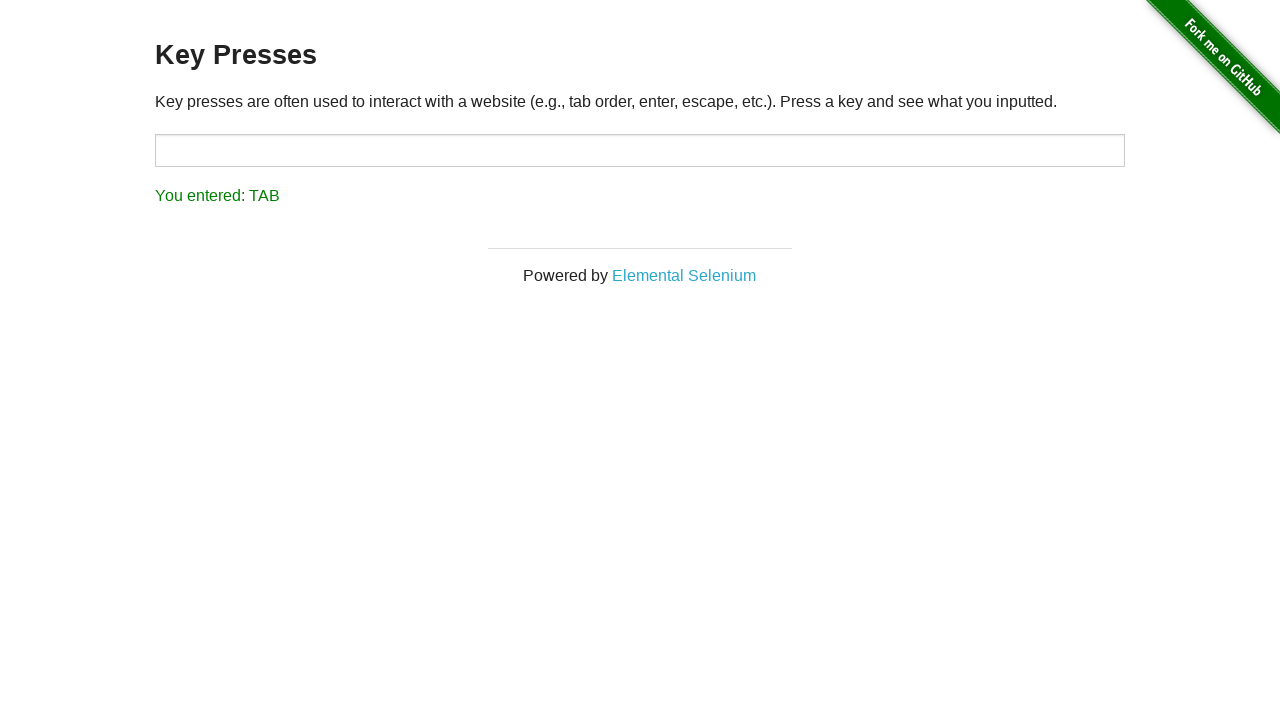

Retrieved result text content
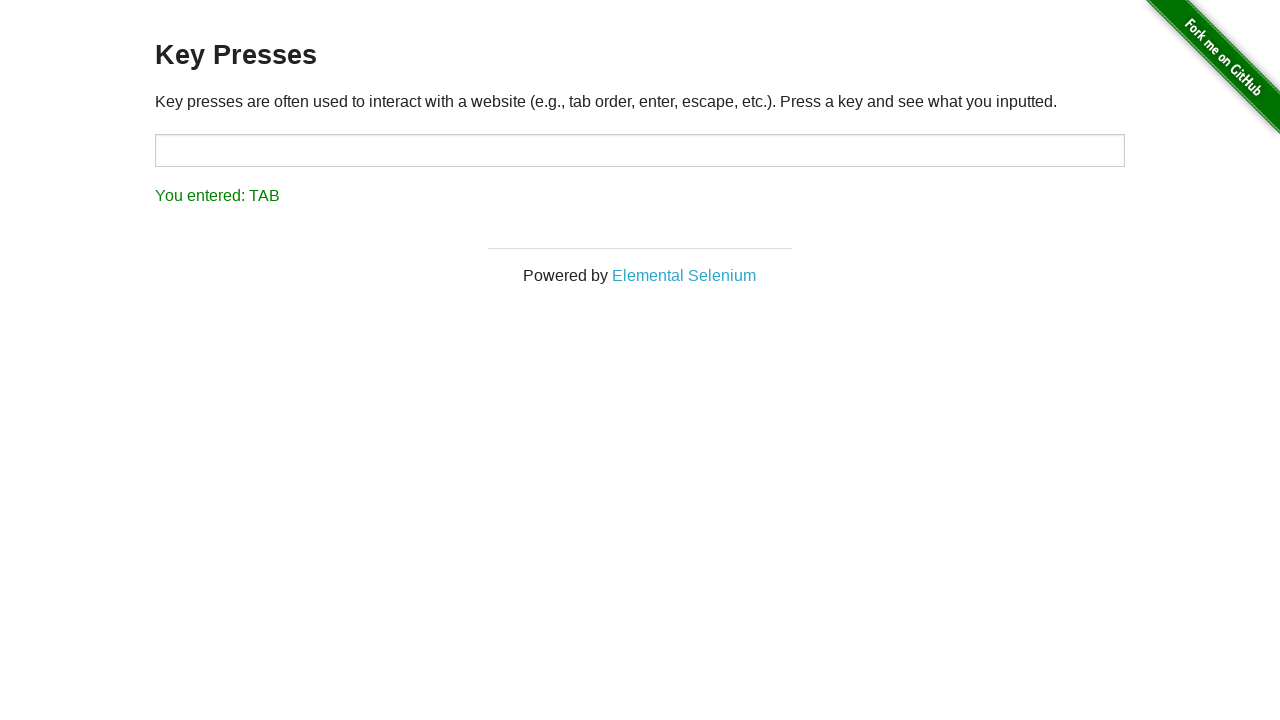

Verified page displays 'You entered: TAB'
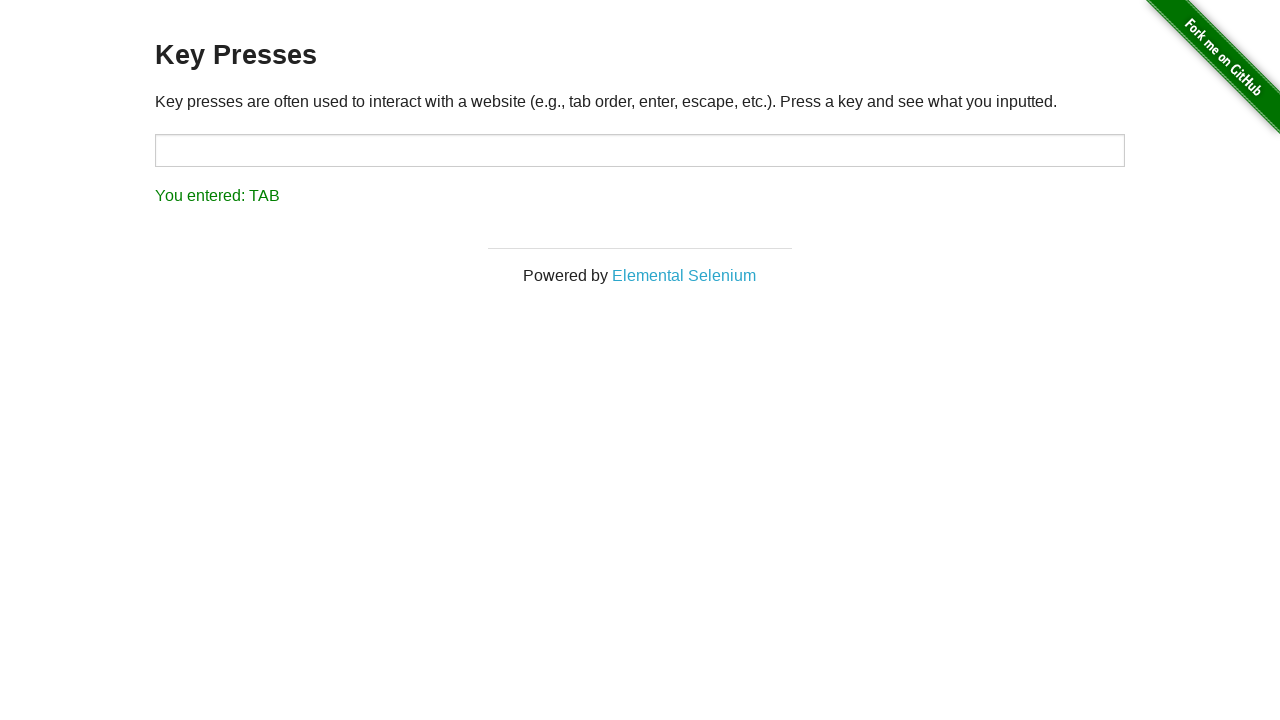

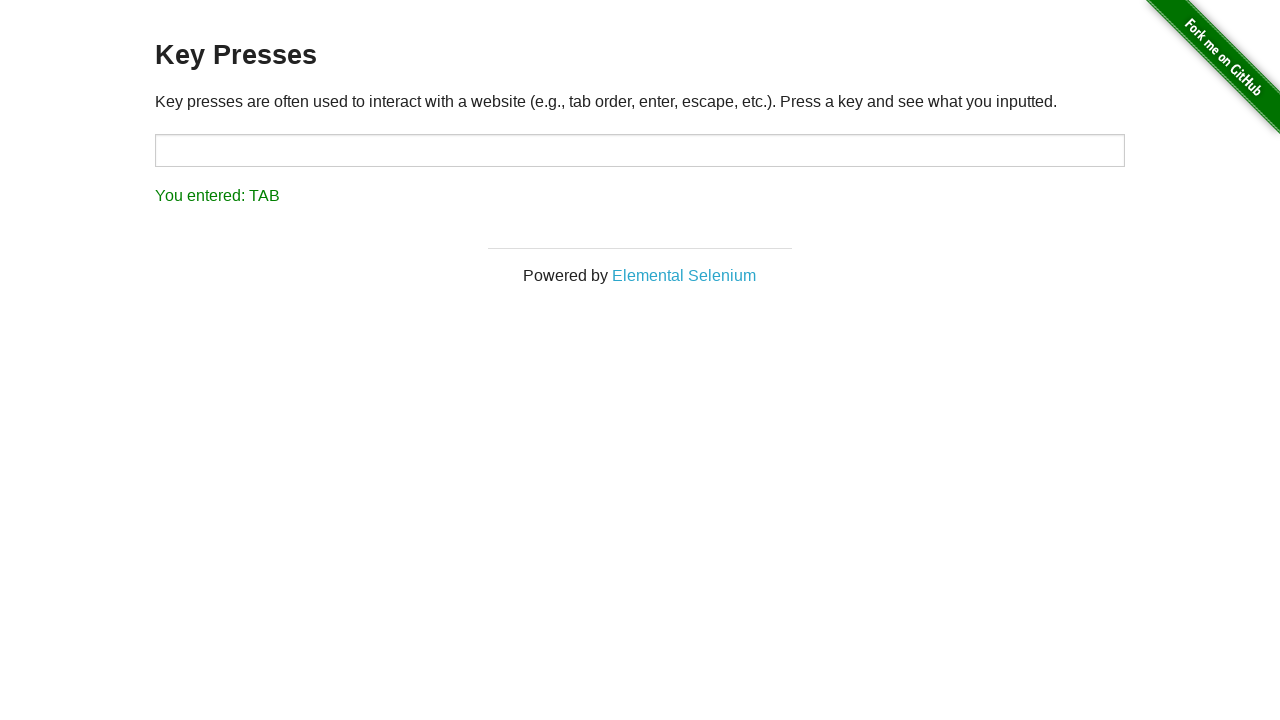